Tests frame handling using navigation commands by navigating directly to the frame URL, closing a jQuery UI dialog box, and navigating back to the main page.

Starting URL: https://jqueryui.com/dialog/

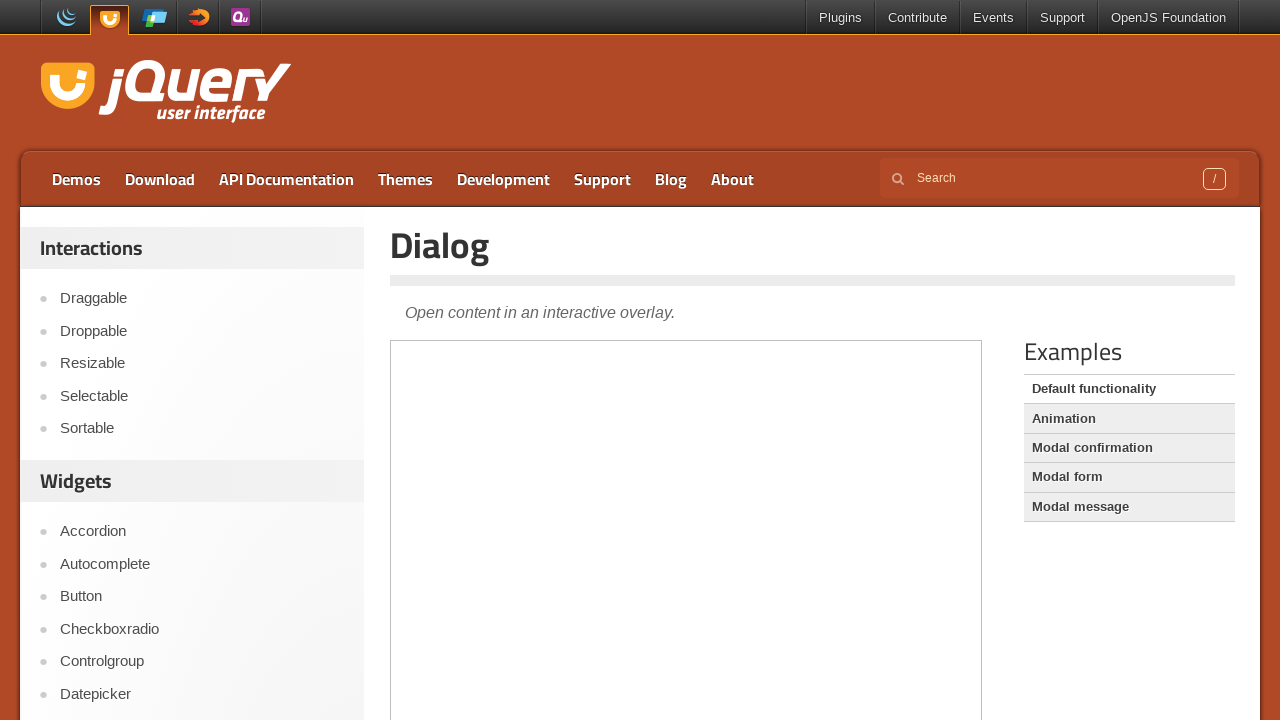

Navigated to jQuery UI dialog demo page directly
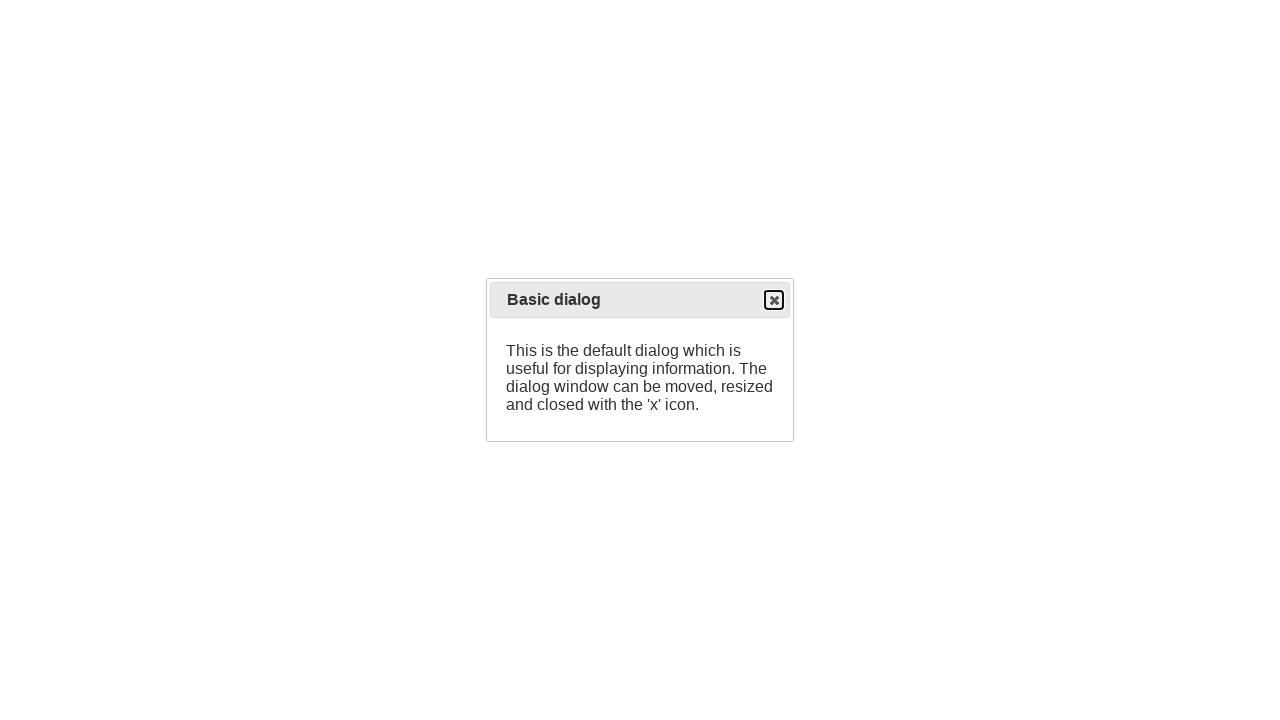

Dialog close button is now visible
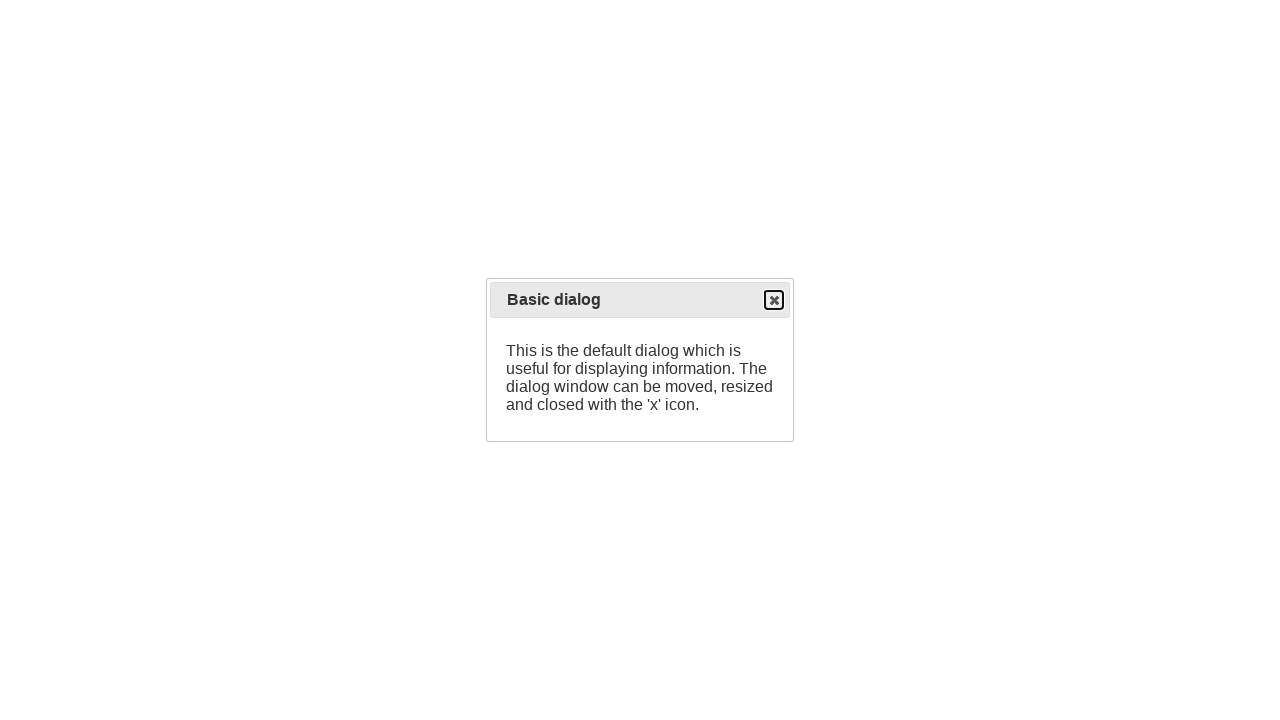

Clicked the close button on the jQuery UI dialog box at (774, 300) on span.ui-button-icon.ui-icon.ui-icon-closethick
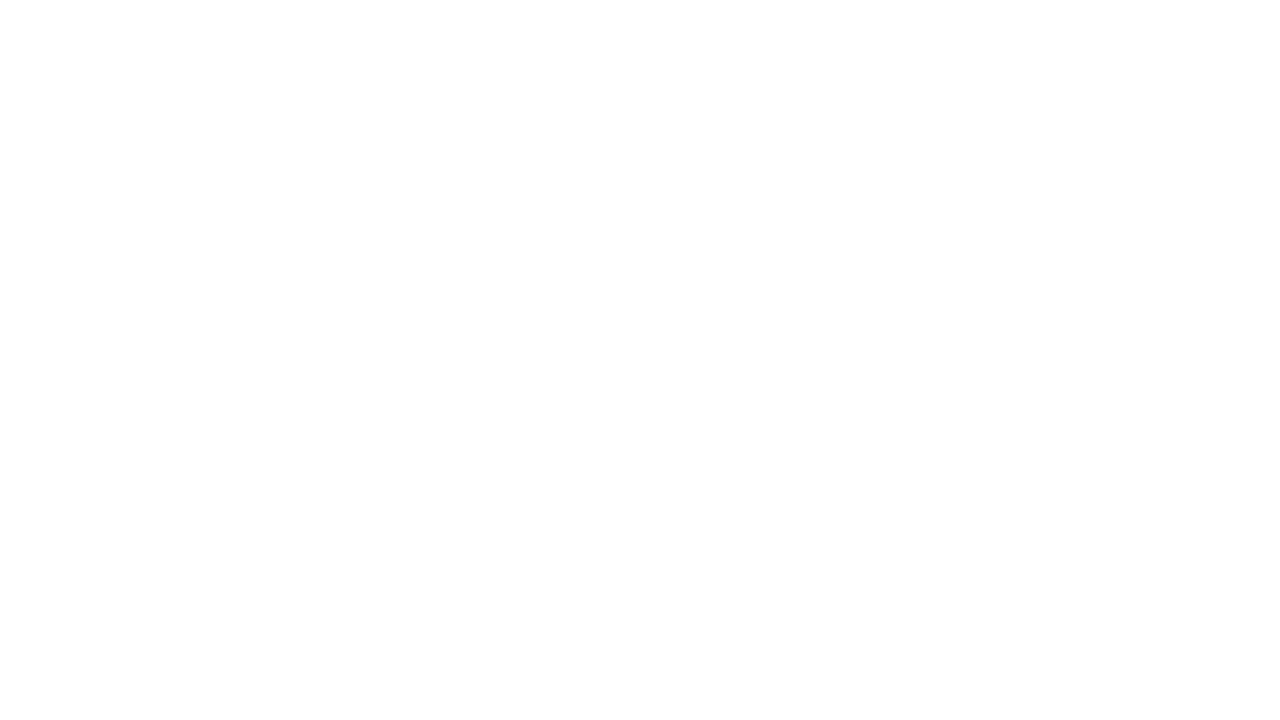

Navigated back to the main jQuery UI dialog page
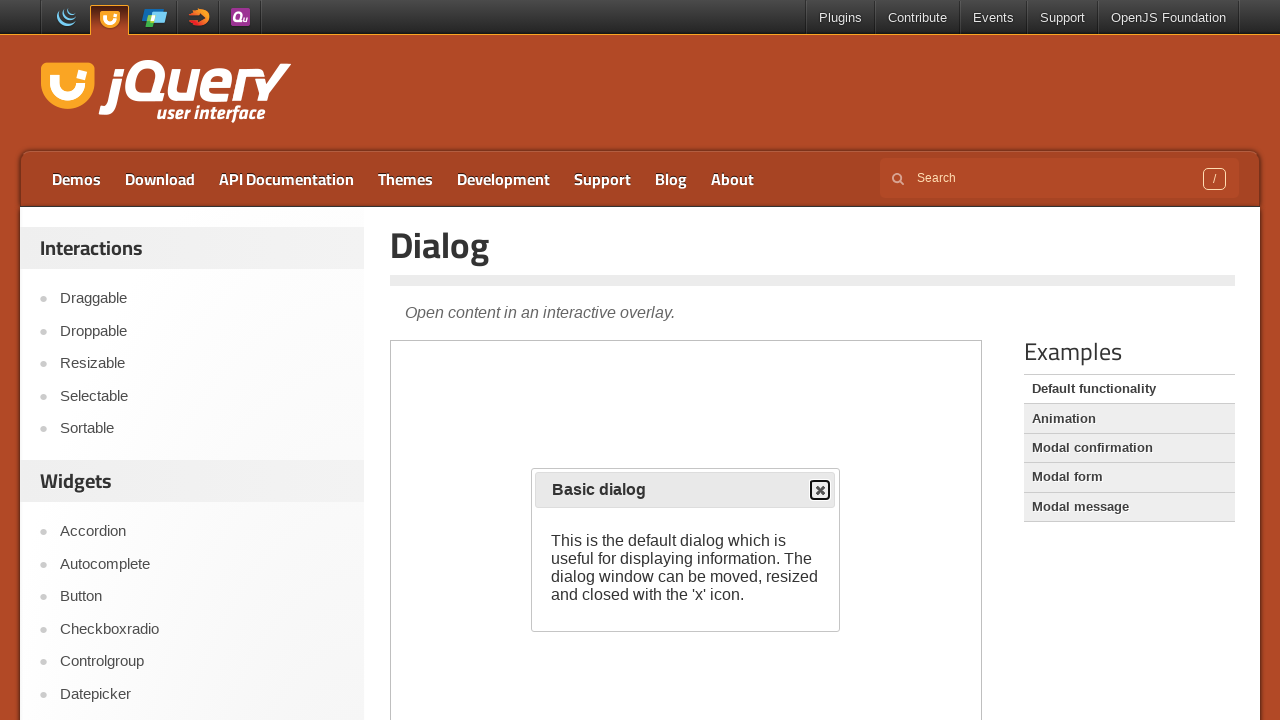

Main page loaded and iframe is visible
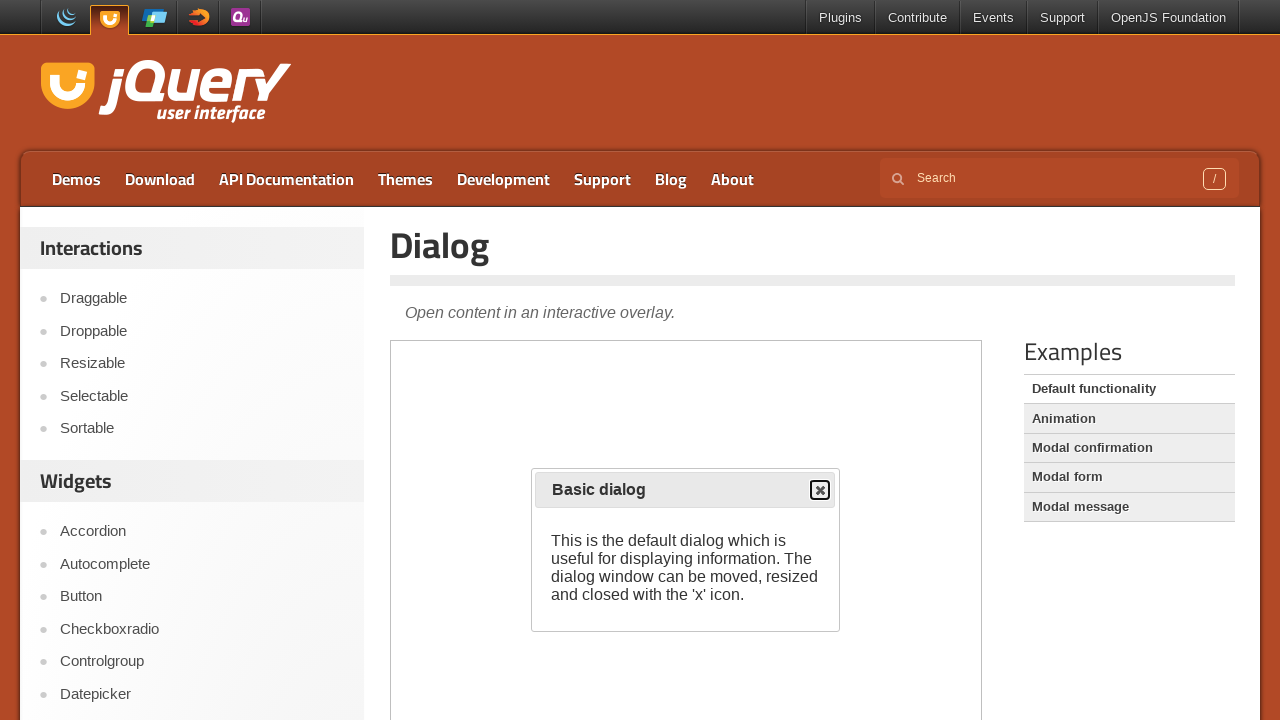

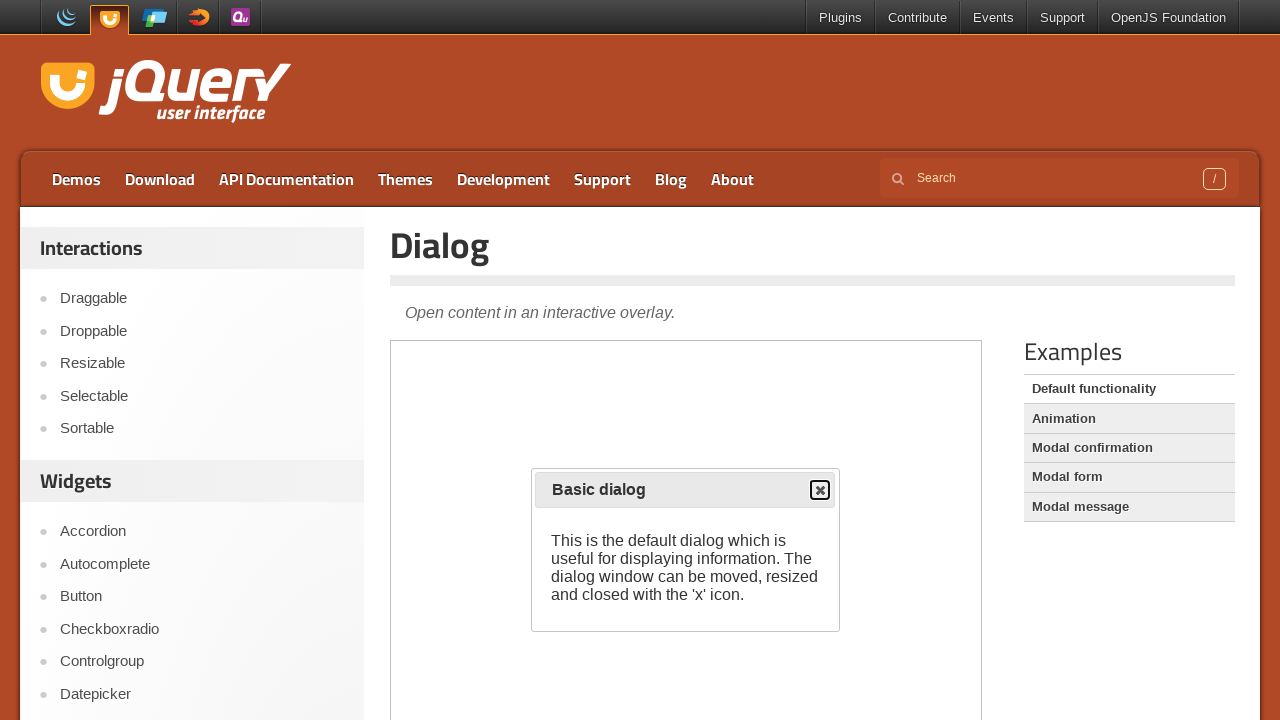